Tests a signup form by filling in first name, last name, and email fields, then clicking the signup button to submit the form.

Starting URL: https://secure-retreat-92358.herokuapp.com/

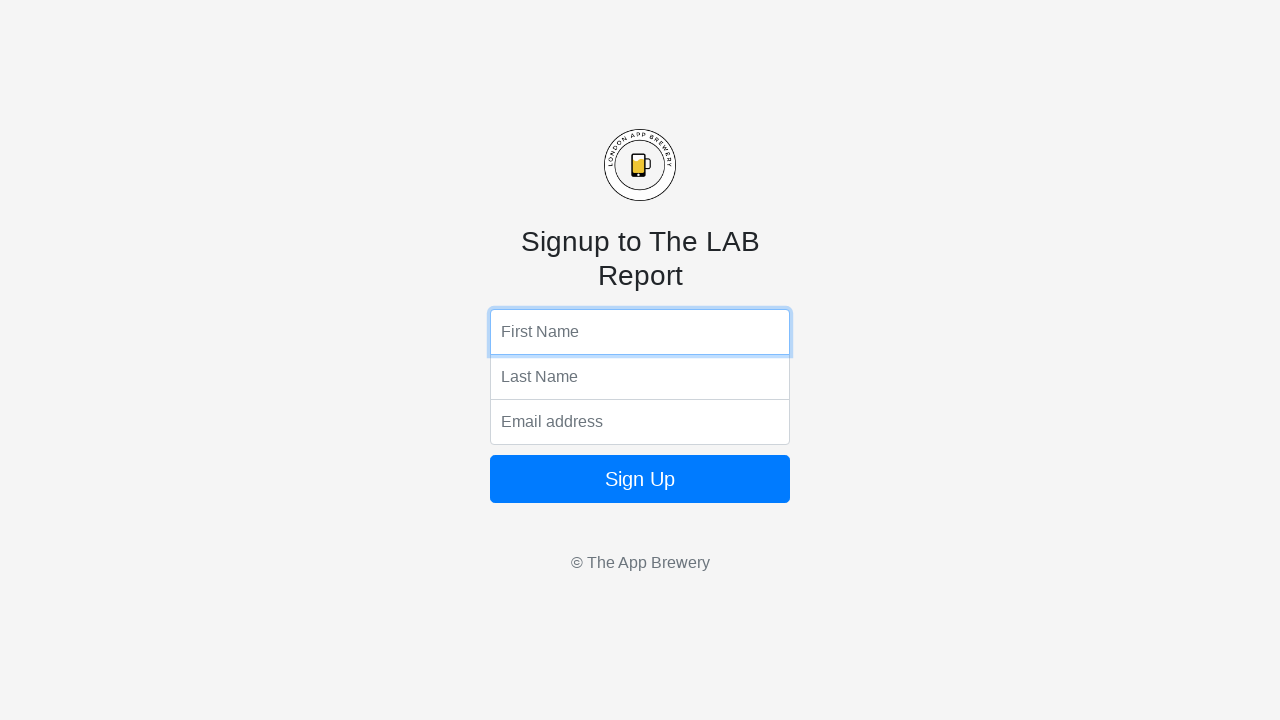

Filled first name field with 'Rohit' on input[name='fName']
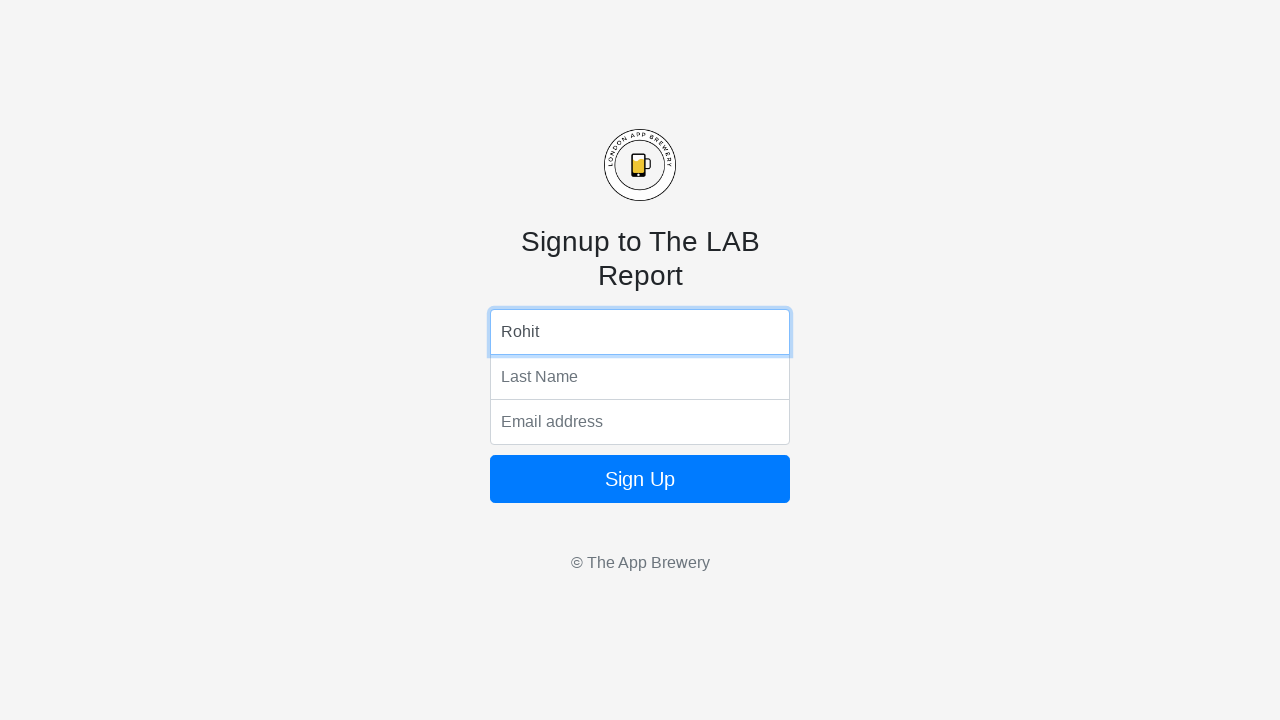

Filled last name field with 'Sharma' on input[name='lName']
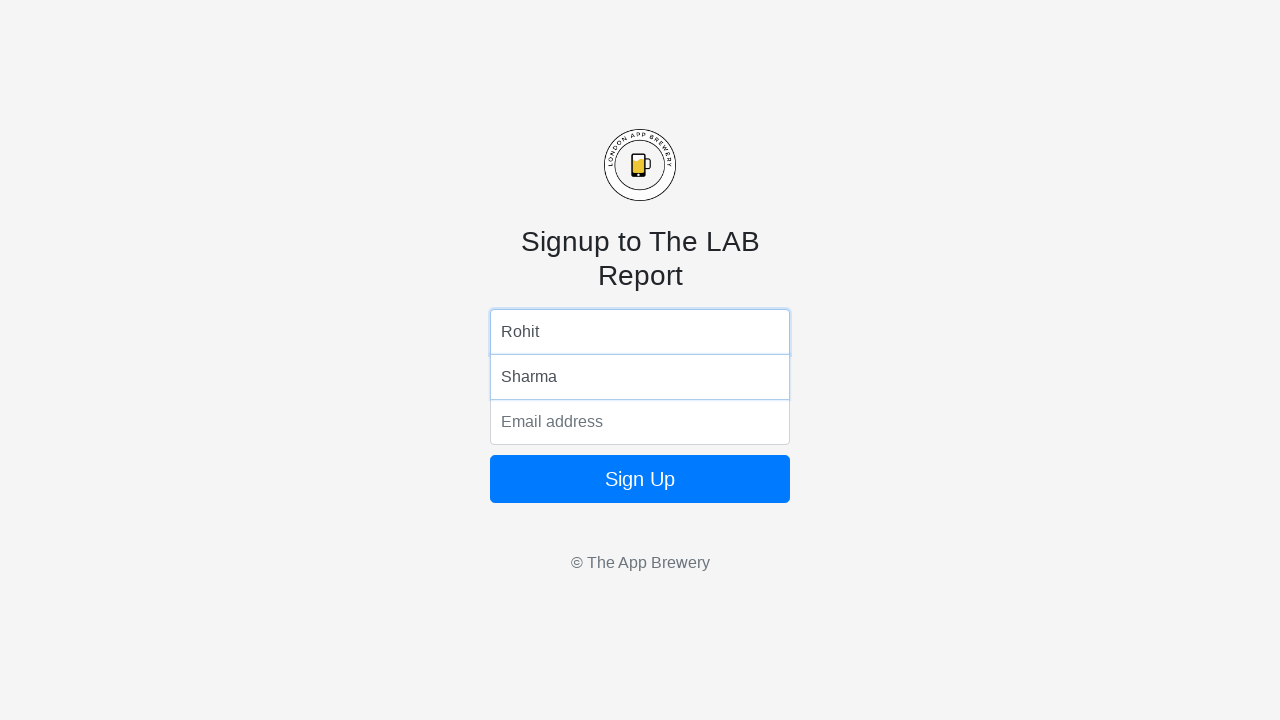

Filled email field with 'testuser7482@gmail.com' on input[name='email']
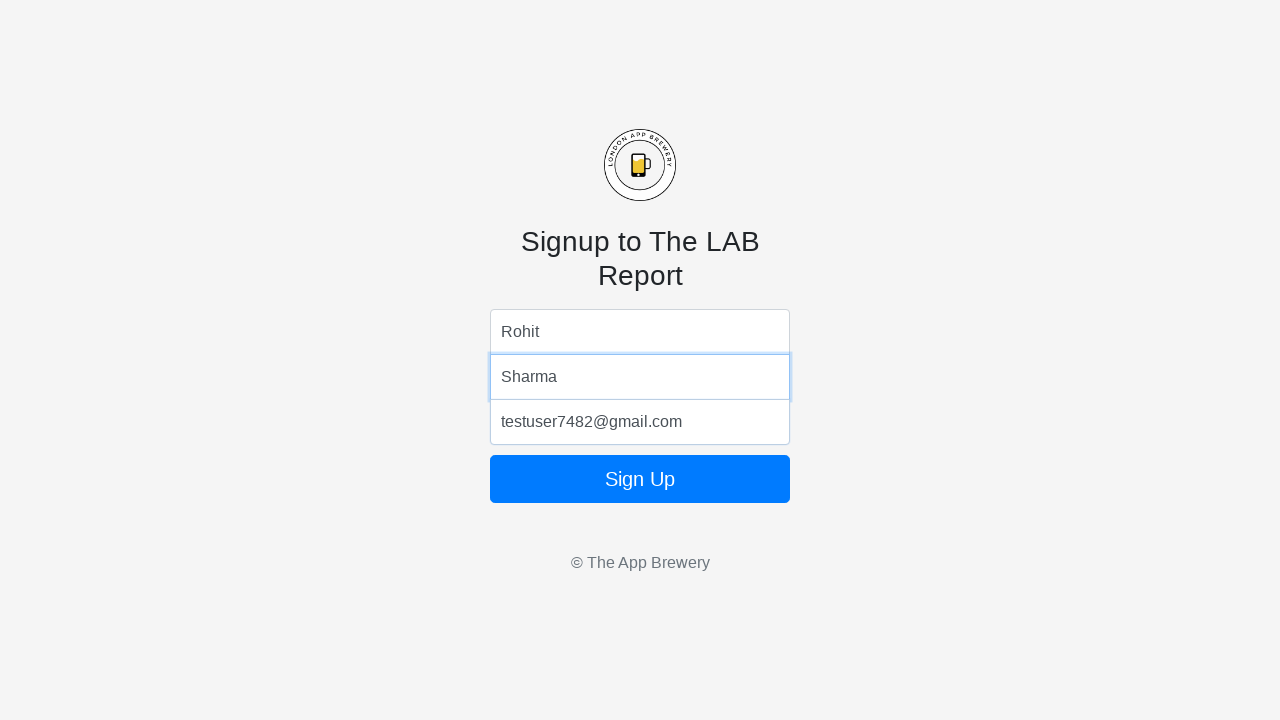

Clicked signup button to submit the form at (640, 479) on .btn-block
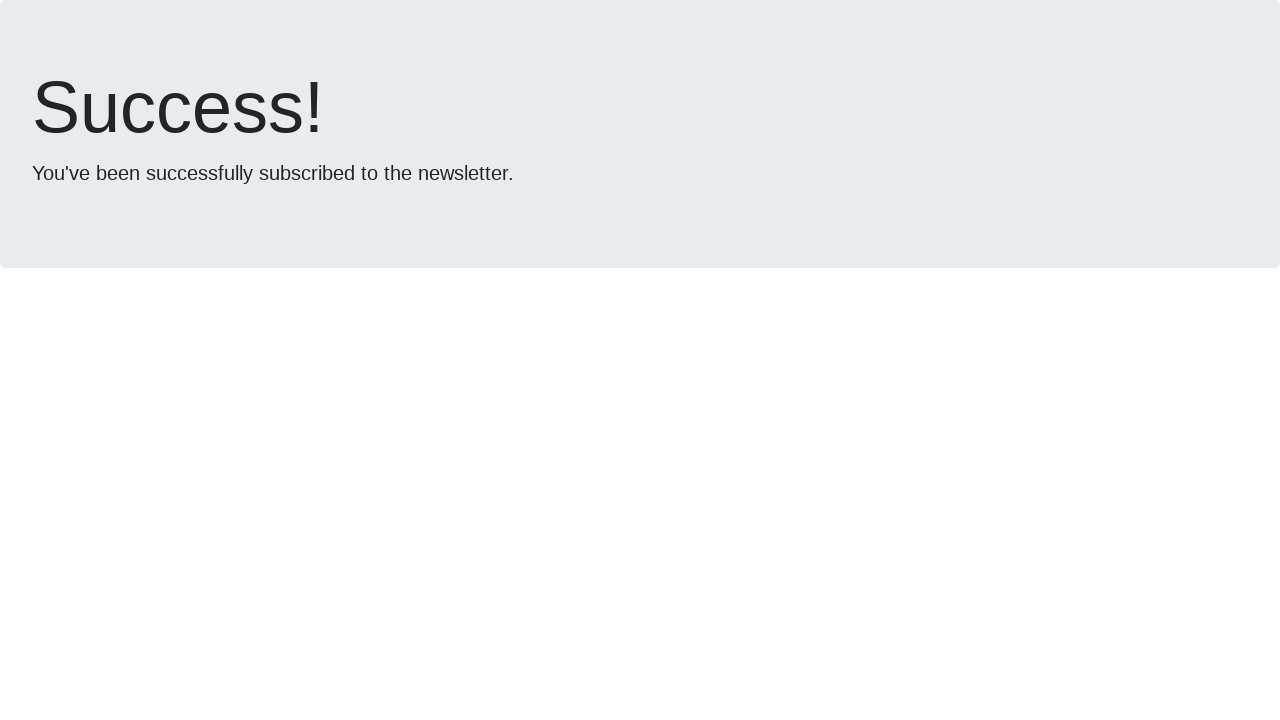

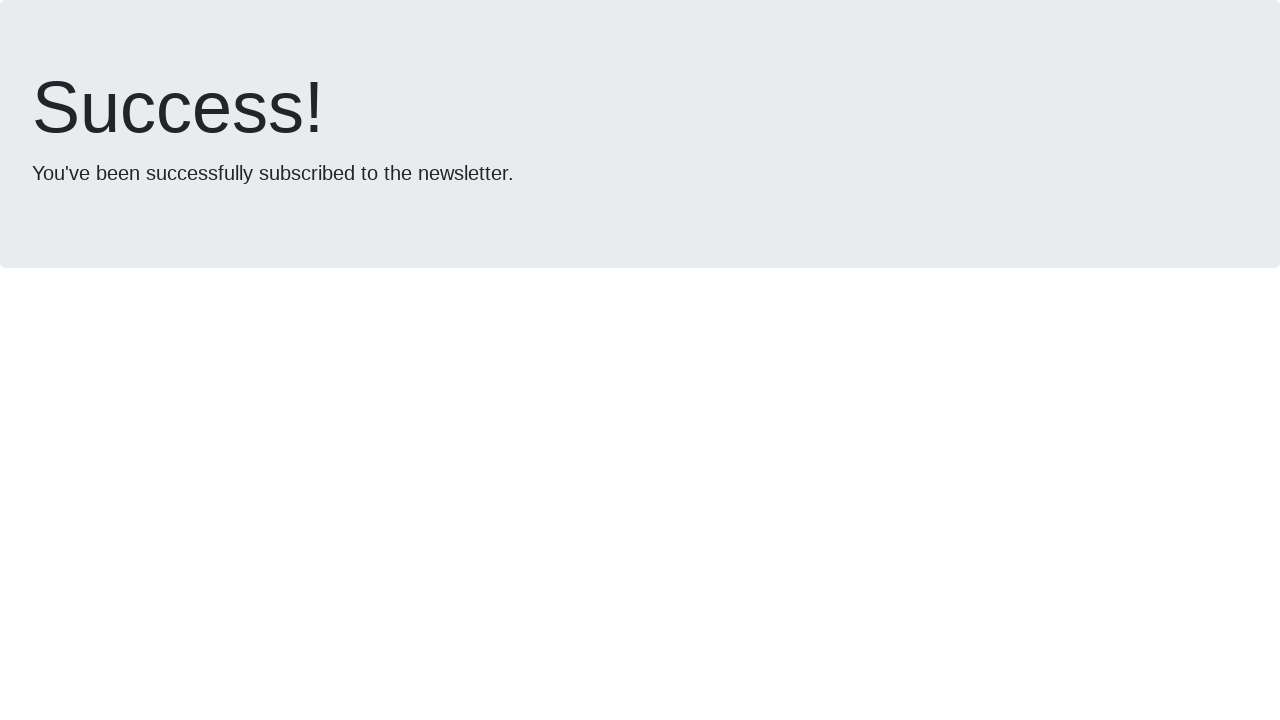